Tests that hovering over the first image reveals the associated text/header by performing a mouse hover action and verifying the header becomes visible

Starting URL: https://the-internet.herokuapp.com/hovers

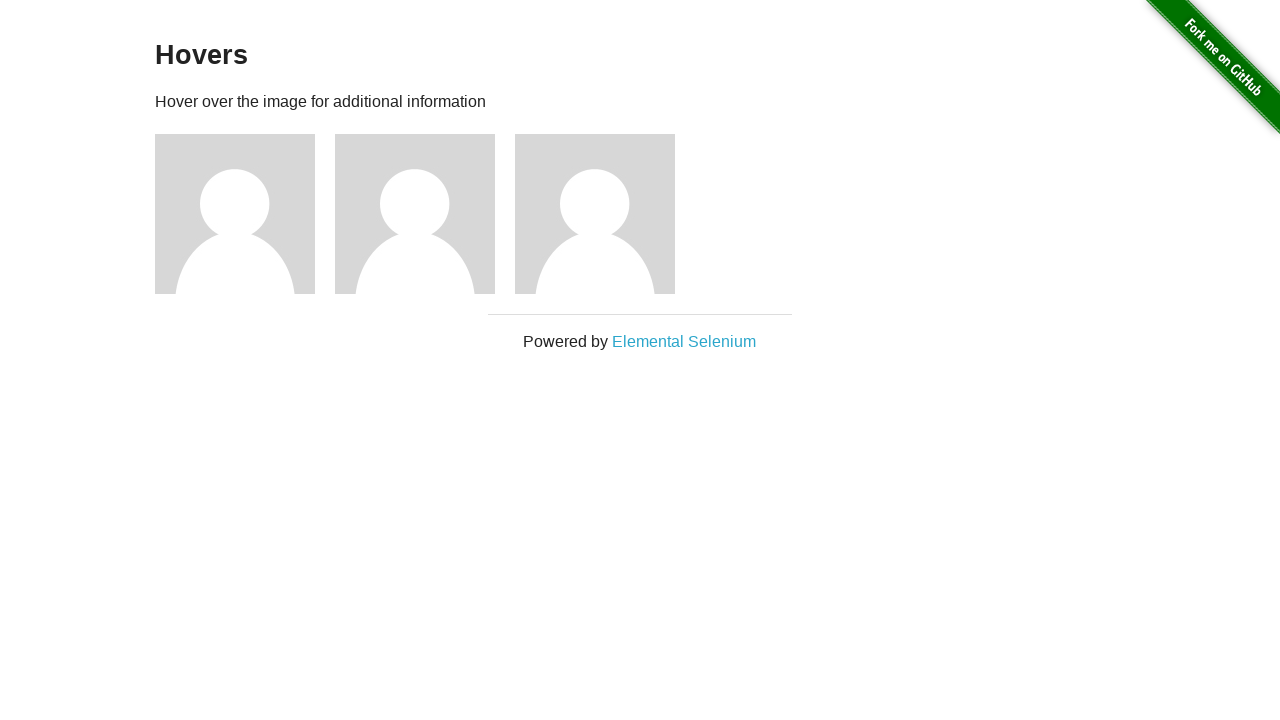

Located the first image figure element
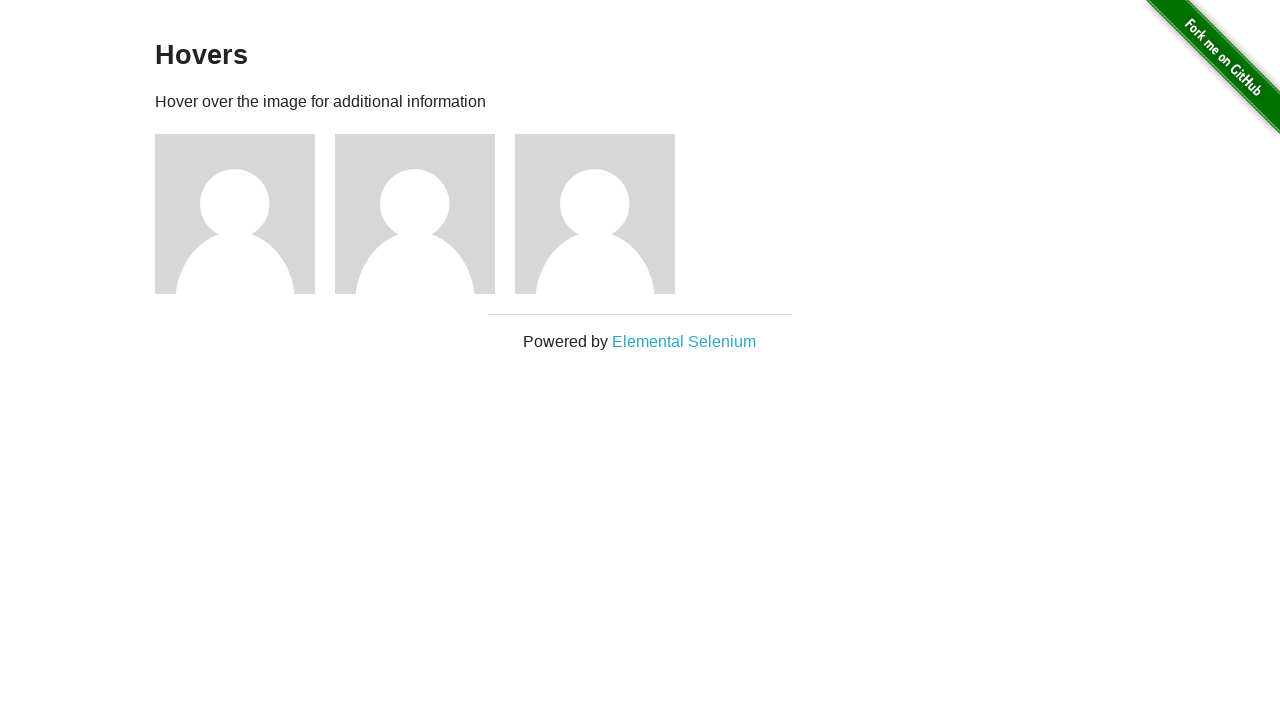

Hovered over the first image to reveal text at (245, 214) on .figure >> nth=0
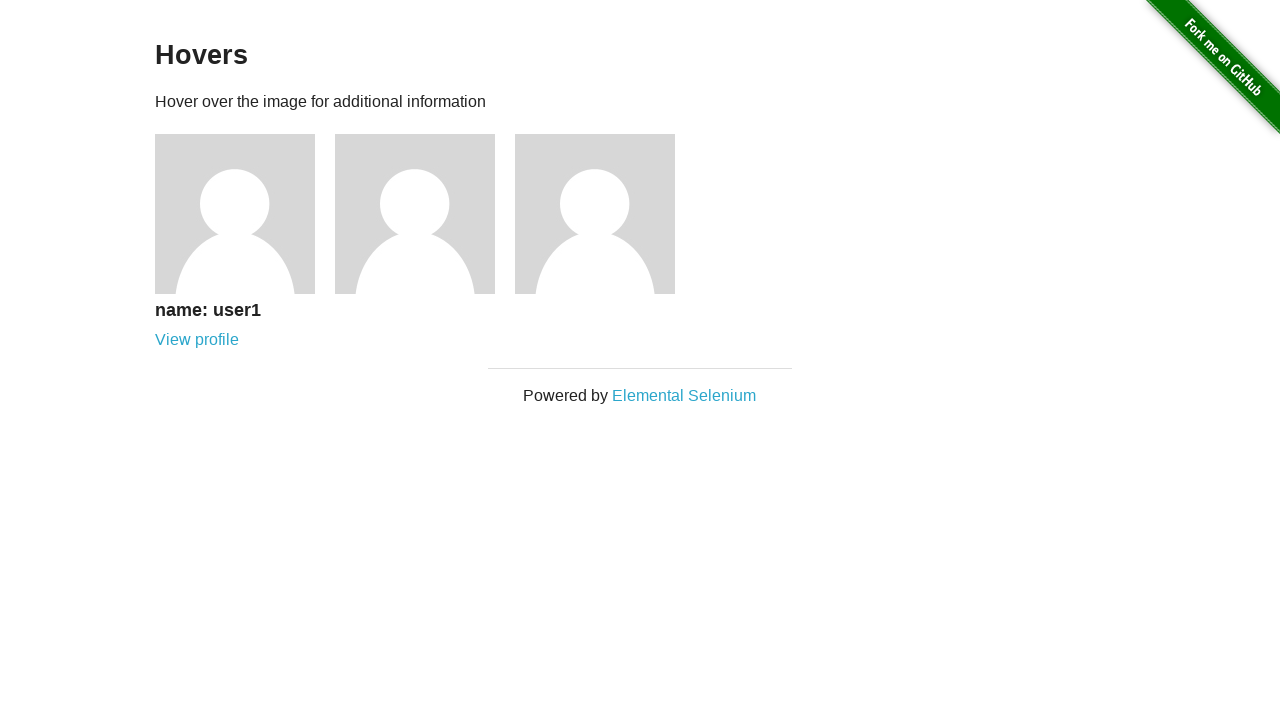

Located the header text element within the figure
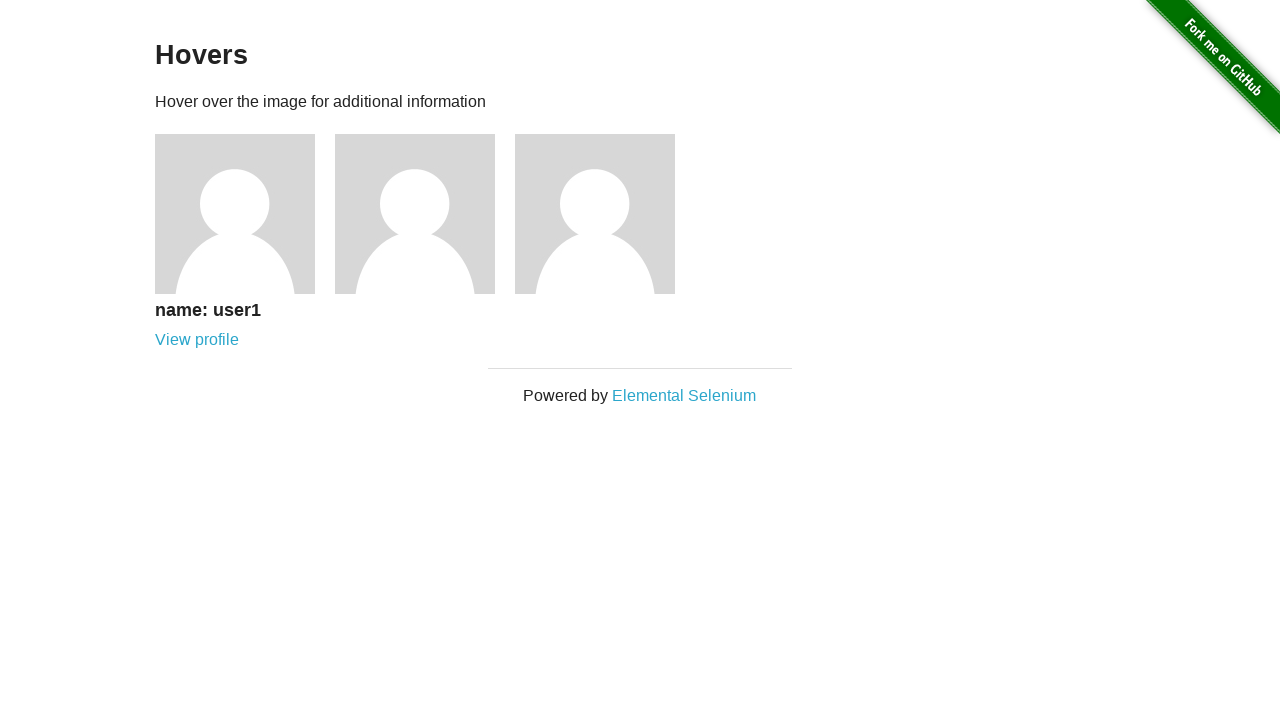

Verified that header text is visible after hover action
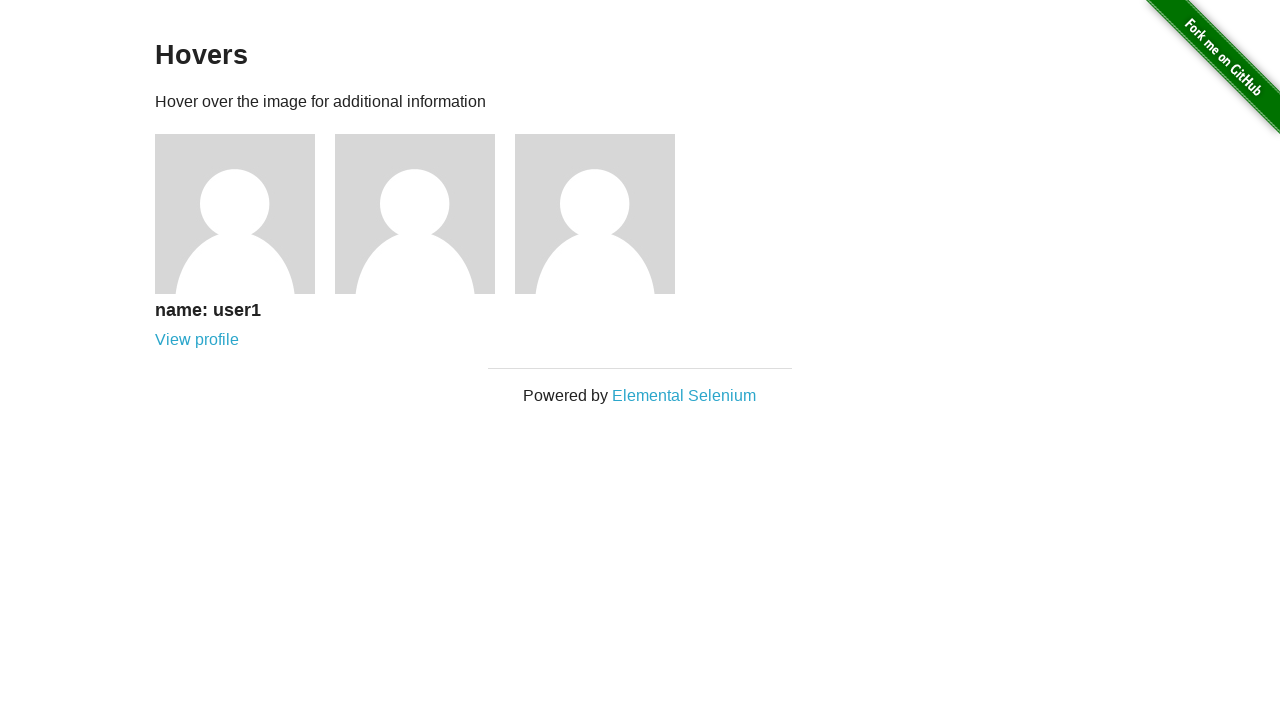

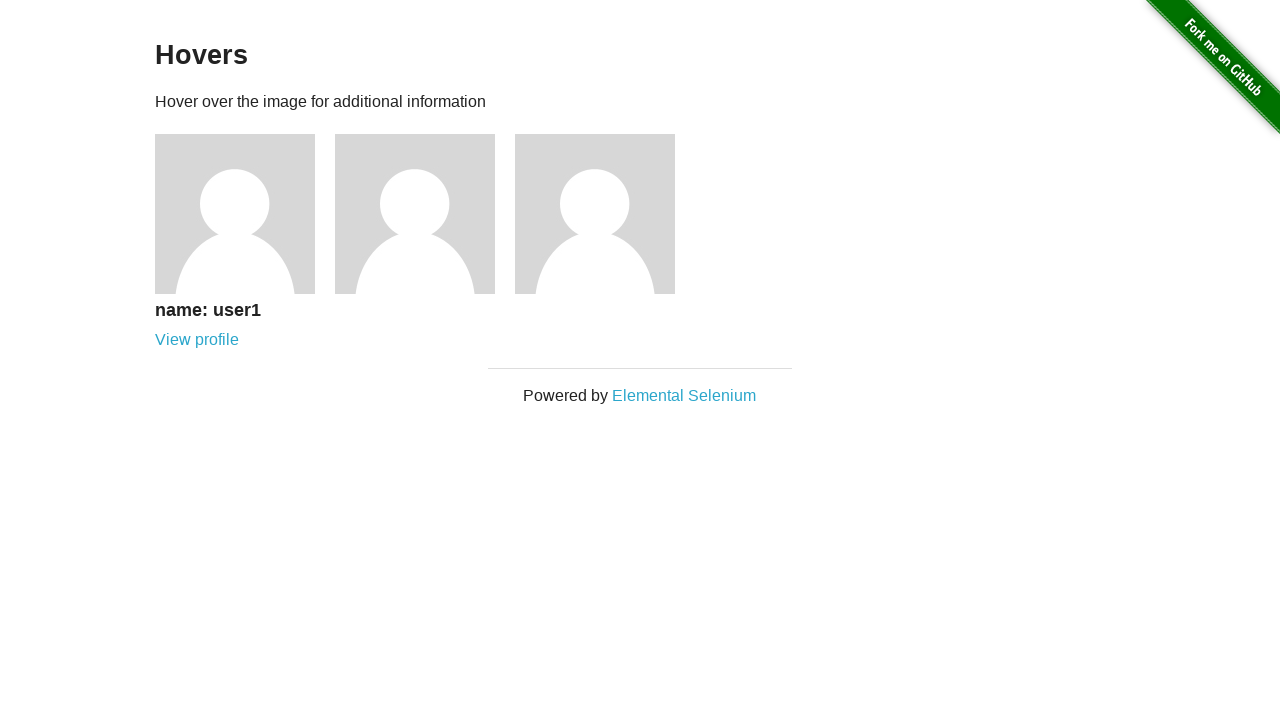